Tests JavaScript alert handling by triggering different types of alerts (simple, confirm, prompt) and interacting with them

Starting URL: https://the-internet.herokuapp.com/javascript_alerts

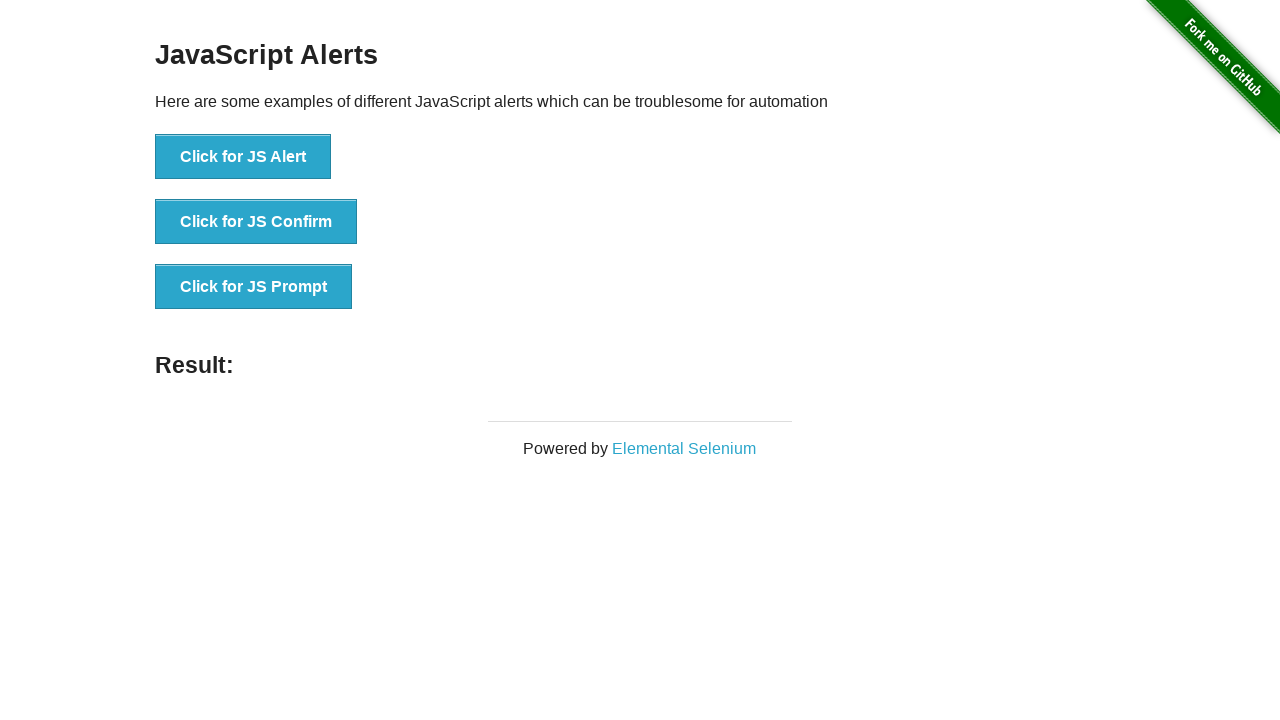

Clicked button to trigger simple alert at (243, 157) on xpath=//*[@id="content"]/div/ul/li[1]/button
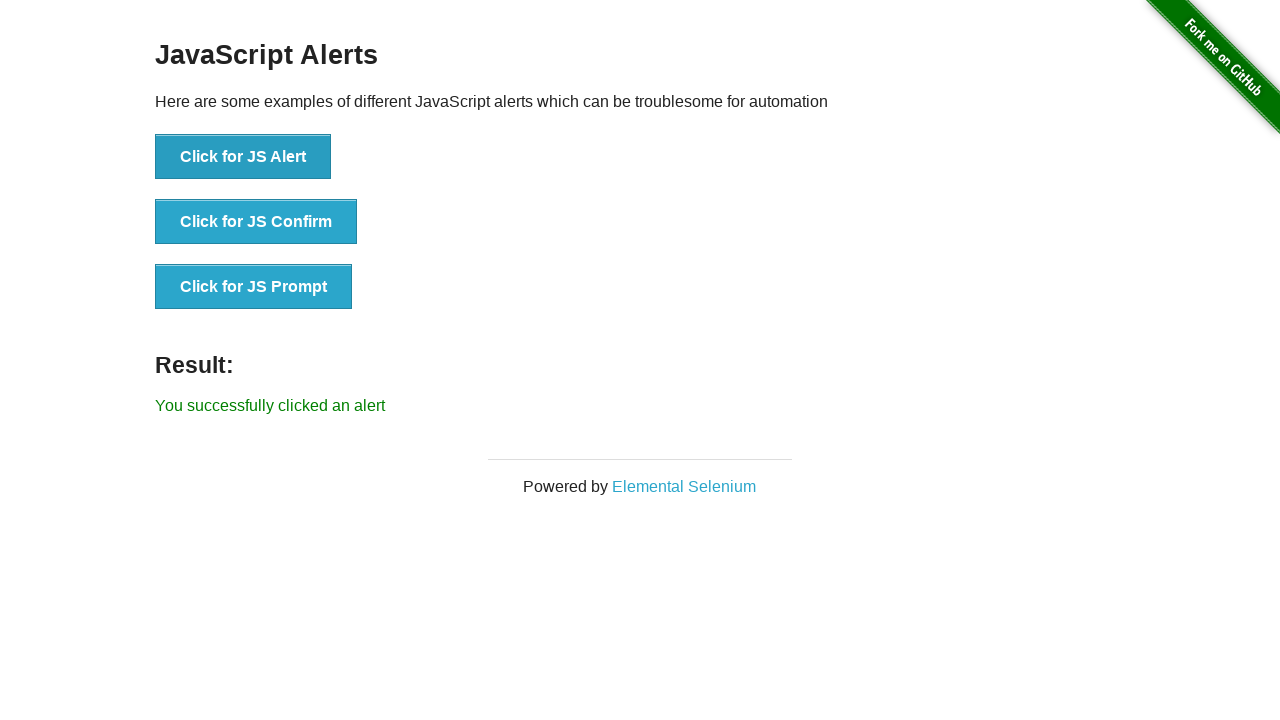

Set up dialog handler to accept simple alert
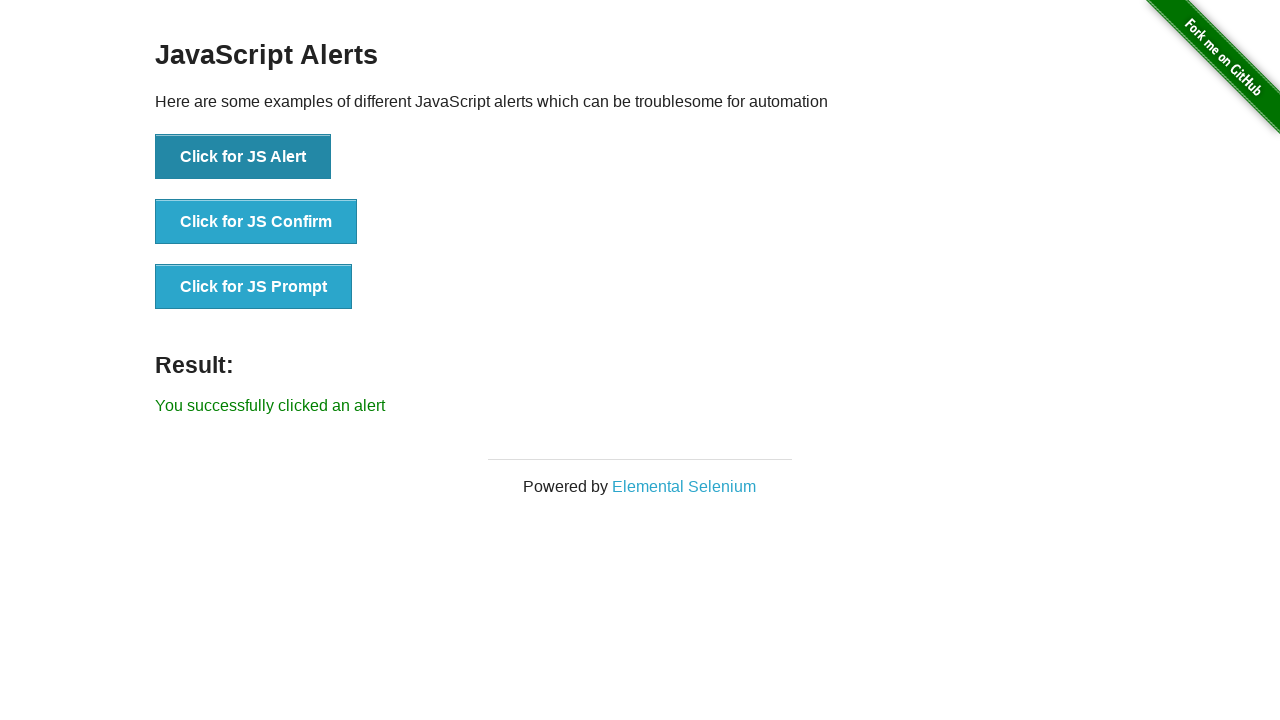

Waited 500ms for simple alert to be handled
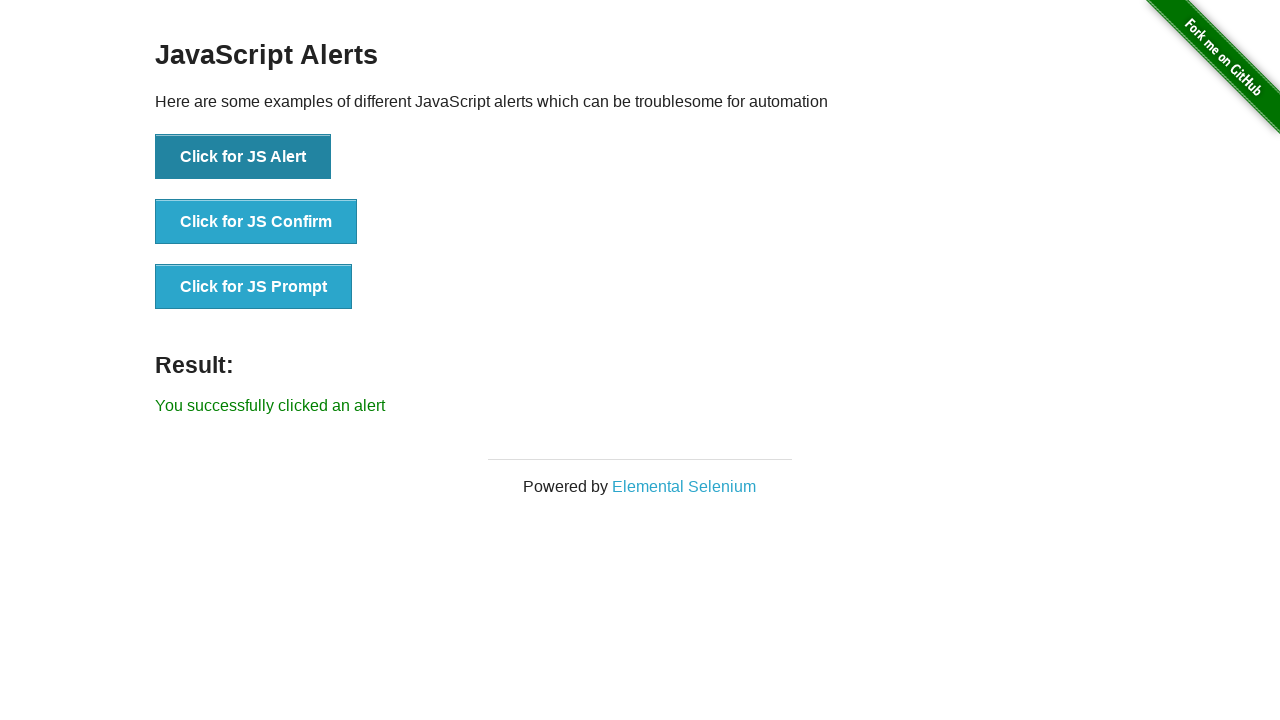

Clicked button to trigger confirm alert at (256, 222) on xpath=//*[@id="content"]/div/ul/li[2]/button
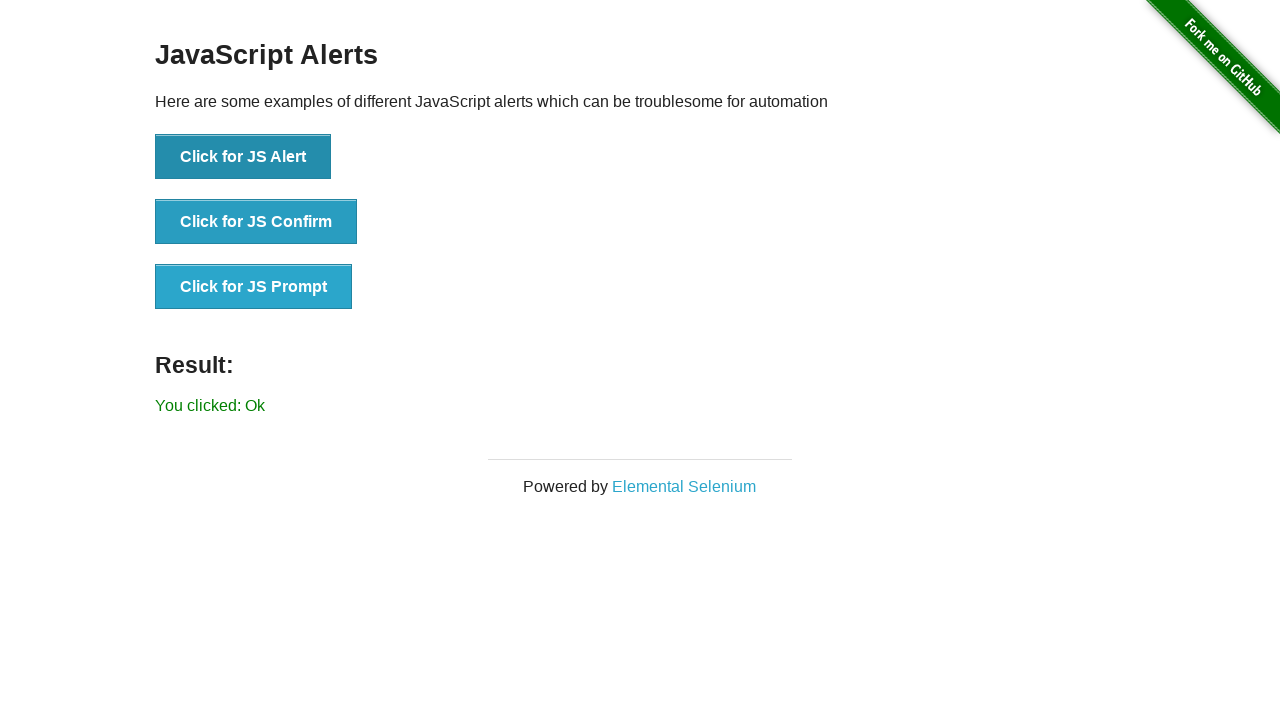

Set up dialog handler to dismiss confirm alert
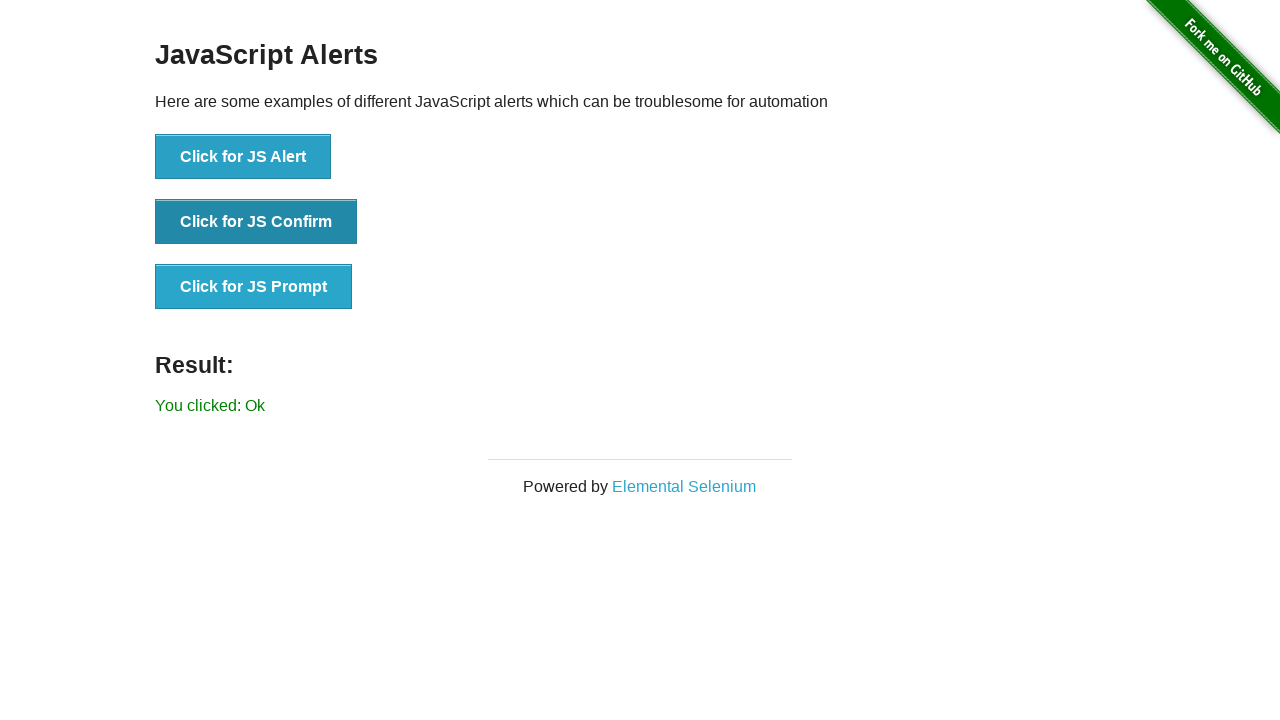

Waited 500ms for confirm alert to be handled
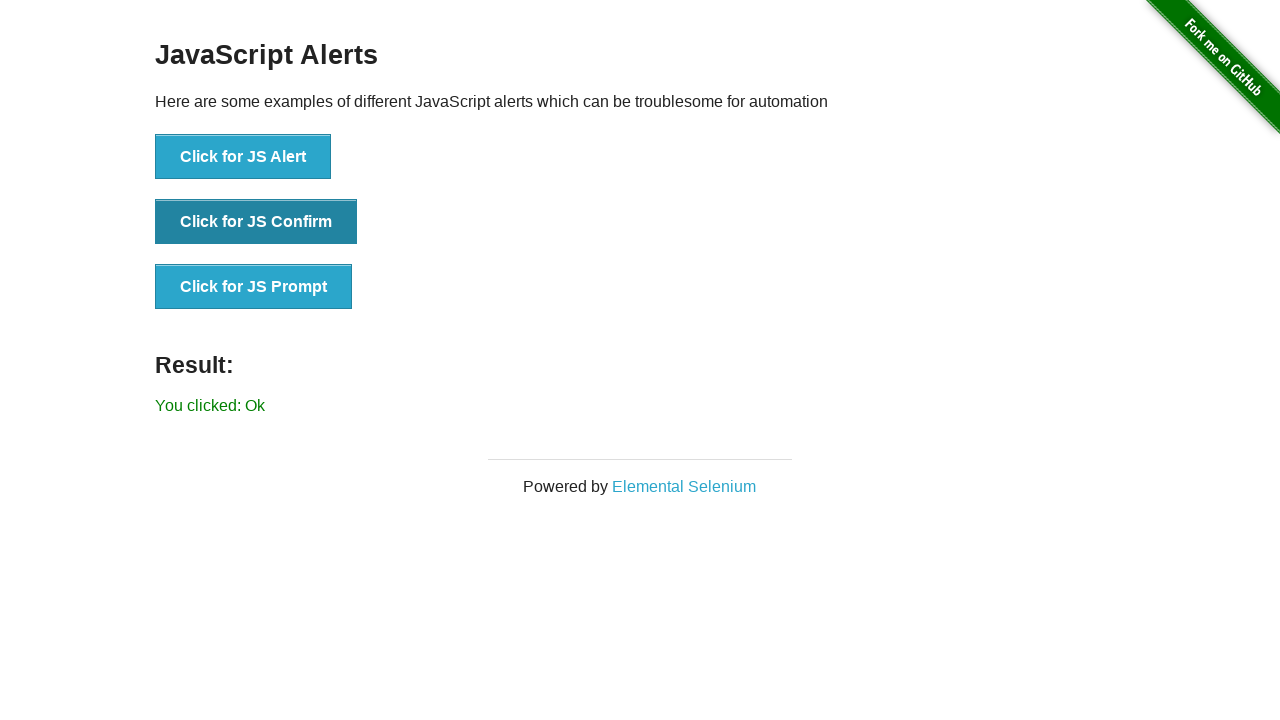

Clicked button to trigger prompt alert at (254, 287) on xpath=//*[@id="content"]/div/ul/li[3]/button
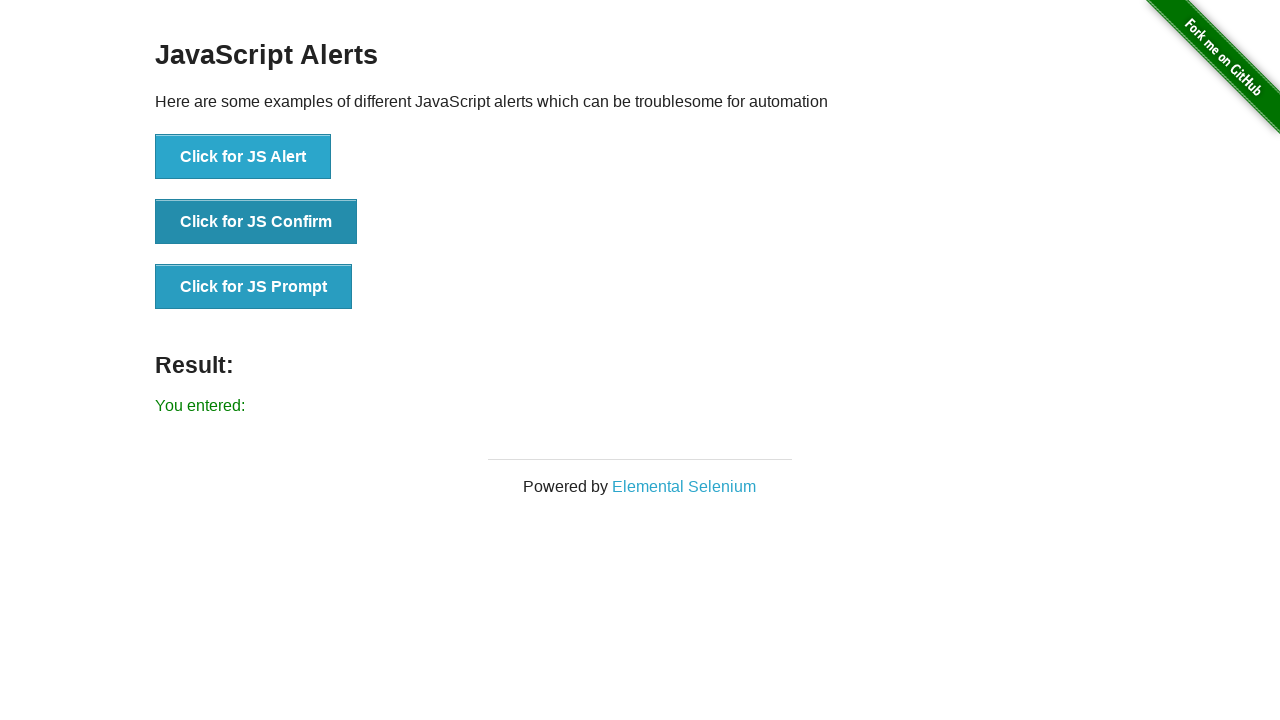

Set up dialog handler to accept prompt alert with text 'abcd'
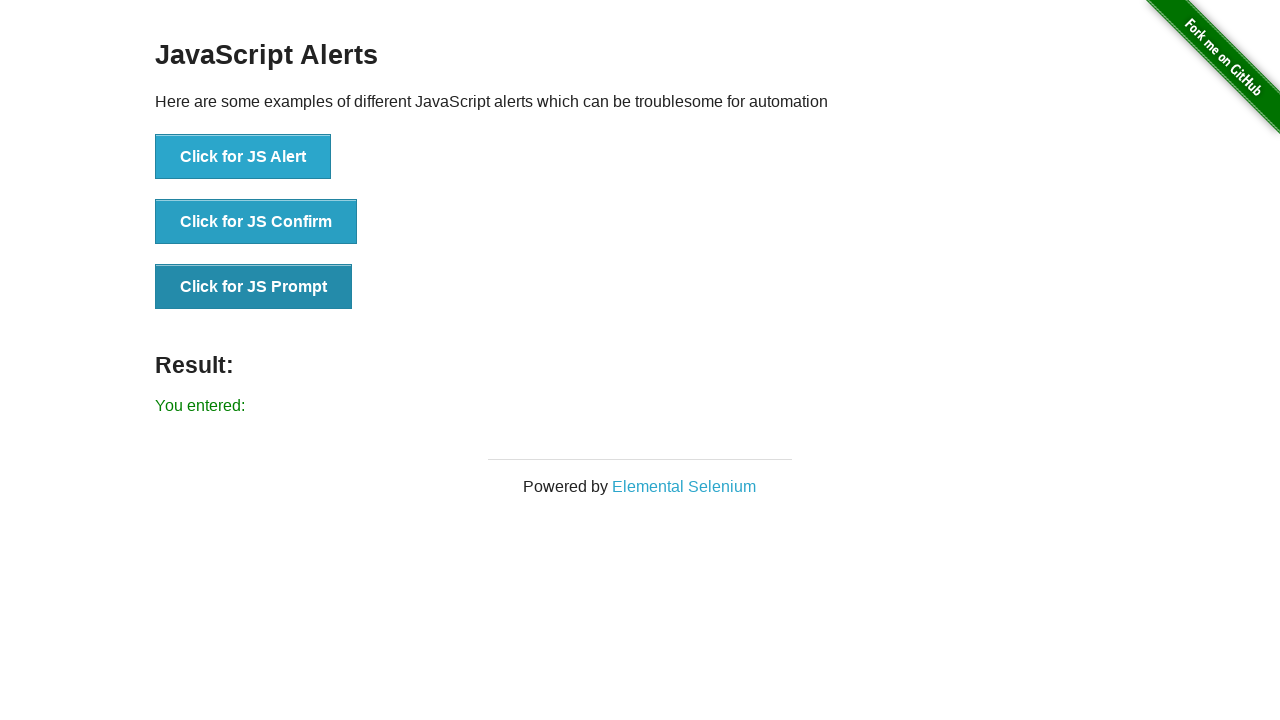

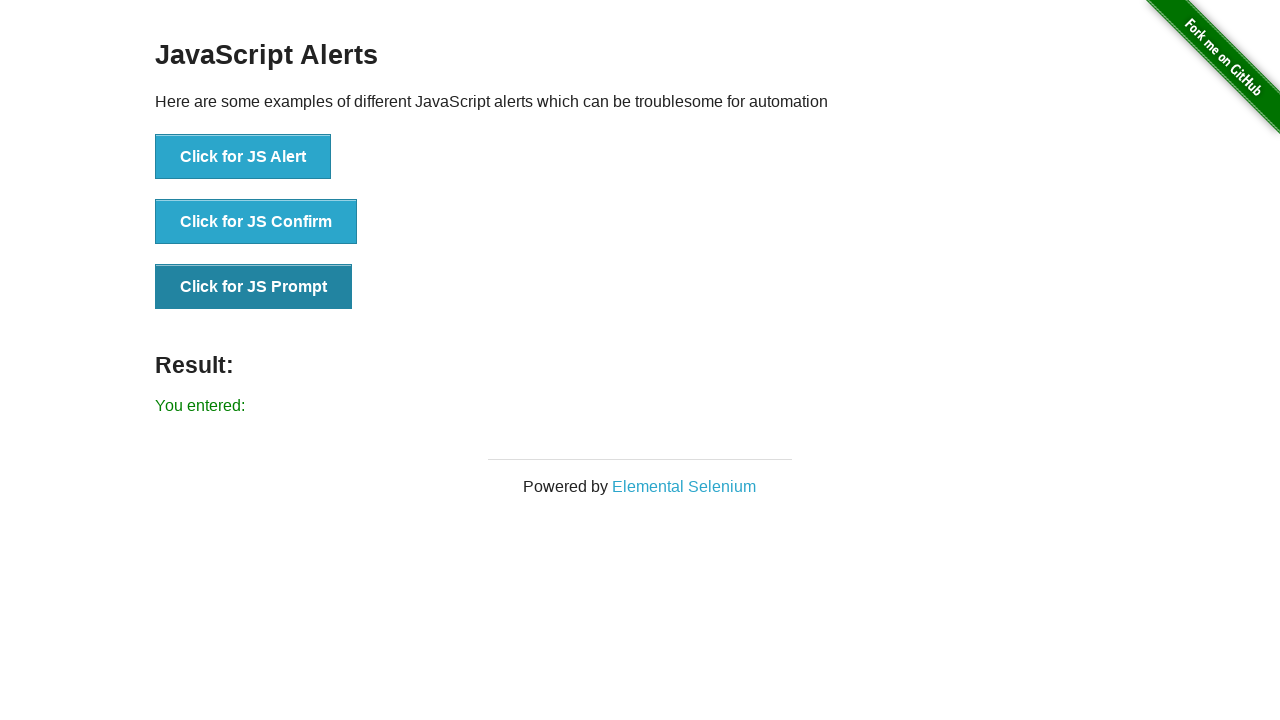